Tests double-click functionality on a jQuery documentation page by switching to an iframe and performing a double-click action on a div element, which changes its color

Starting URL: http://api.jquery.com/dblclick/

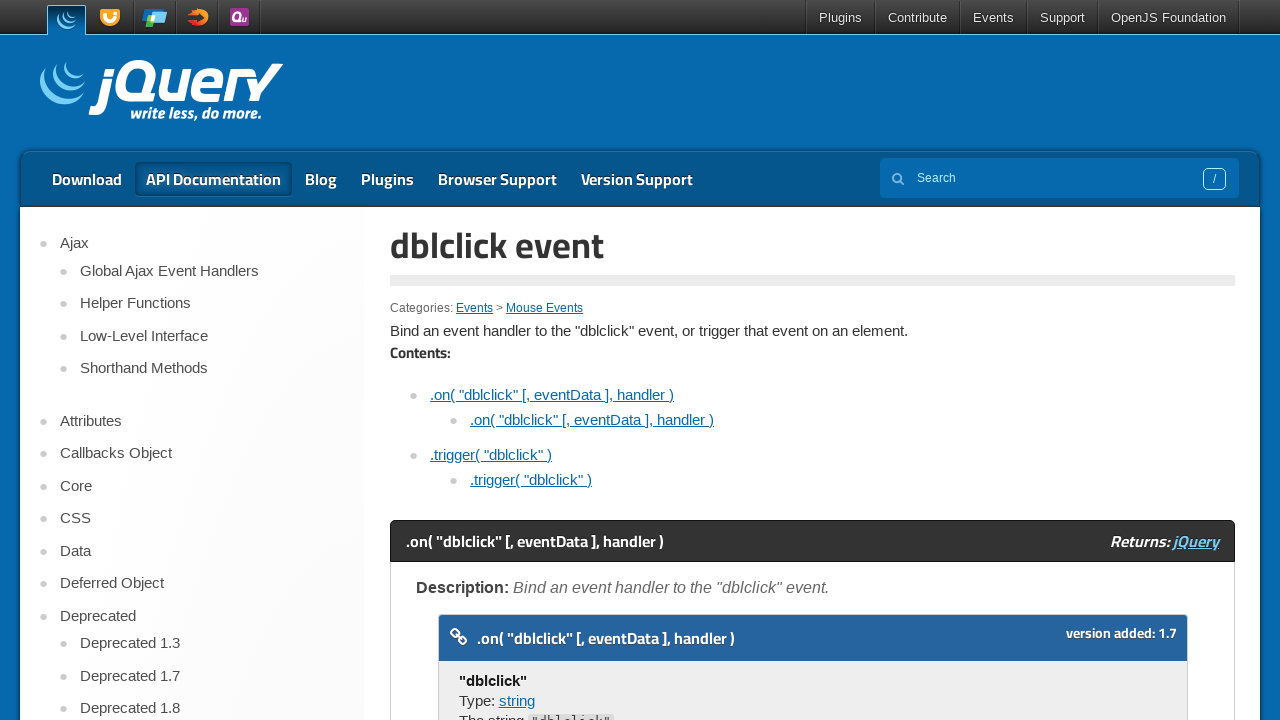

Located the first iframe on the jQuery documentation page
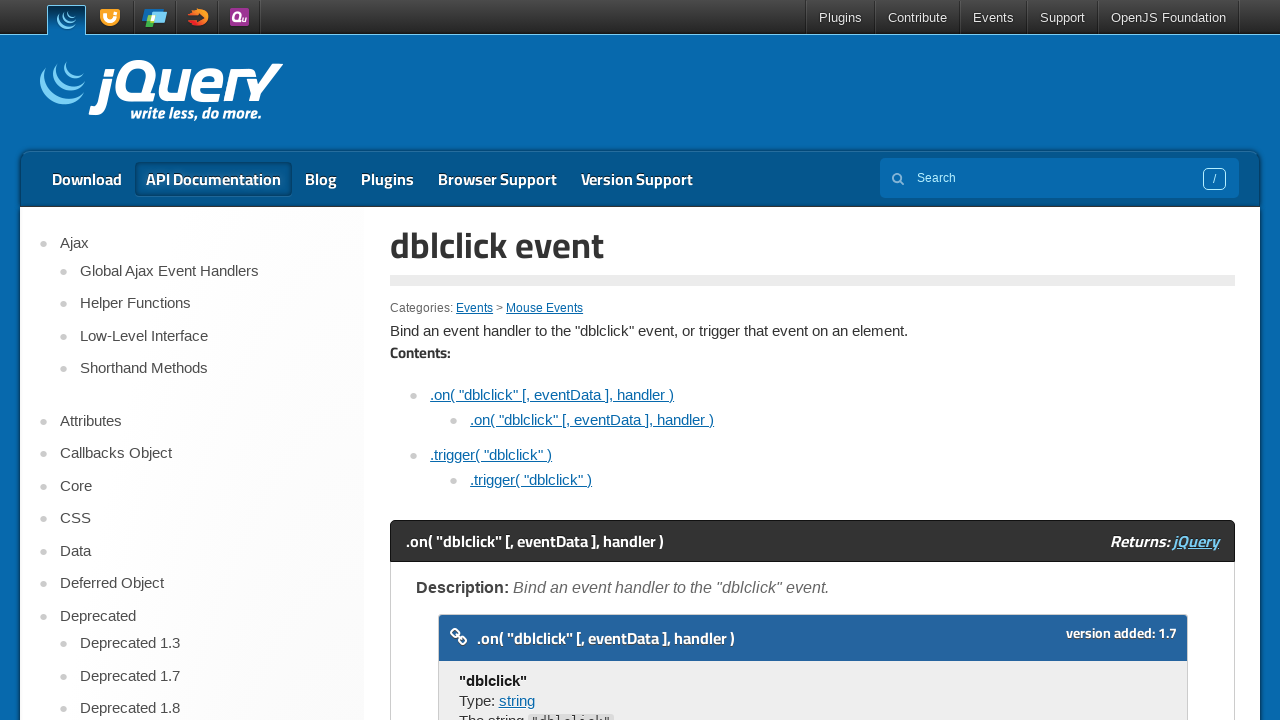

Located the target div element inside the iframe
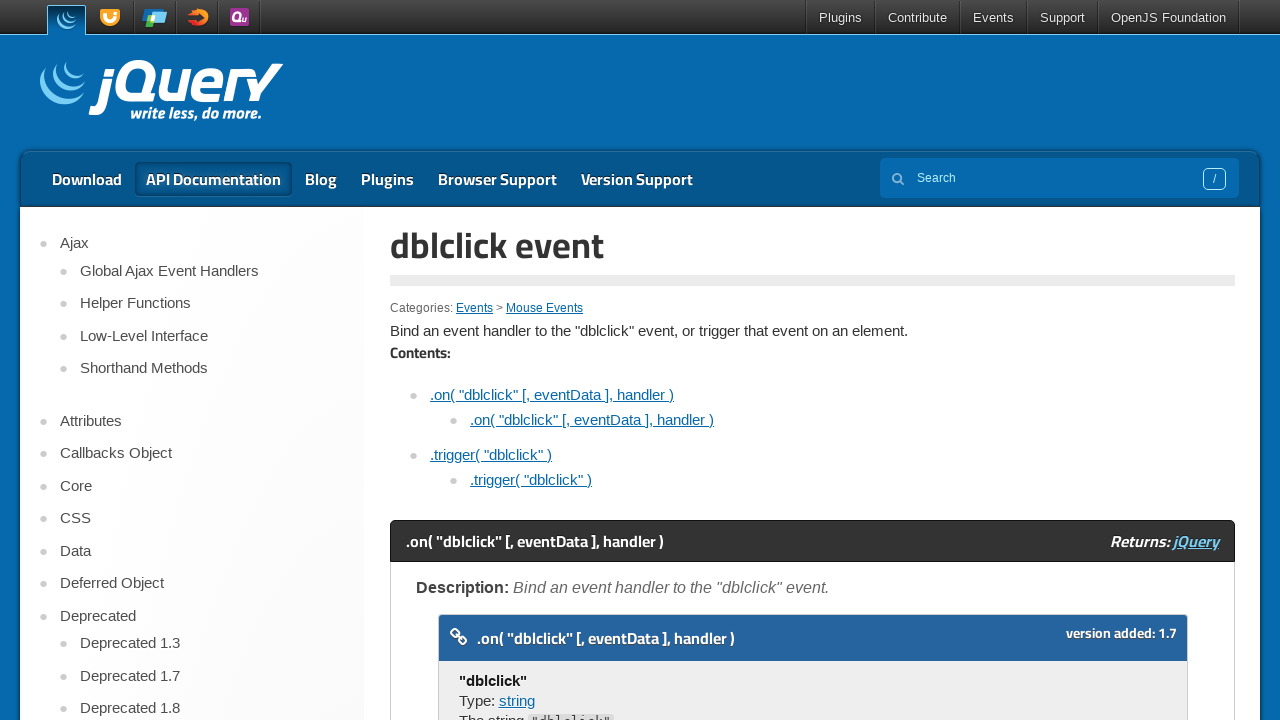

Performed double-click on the div element, changing its color at (478, 360) on iframe >> nth=0 >> internal:control=enter-frame >> html > body > div
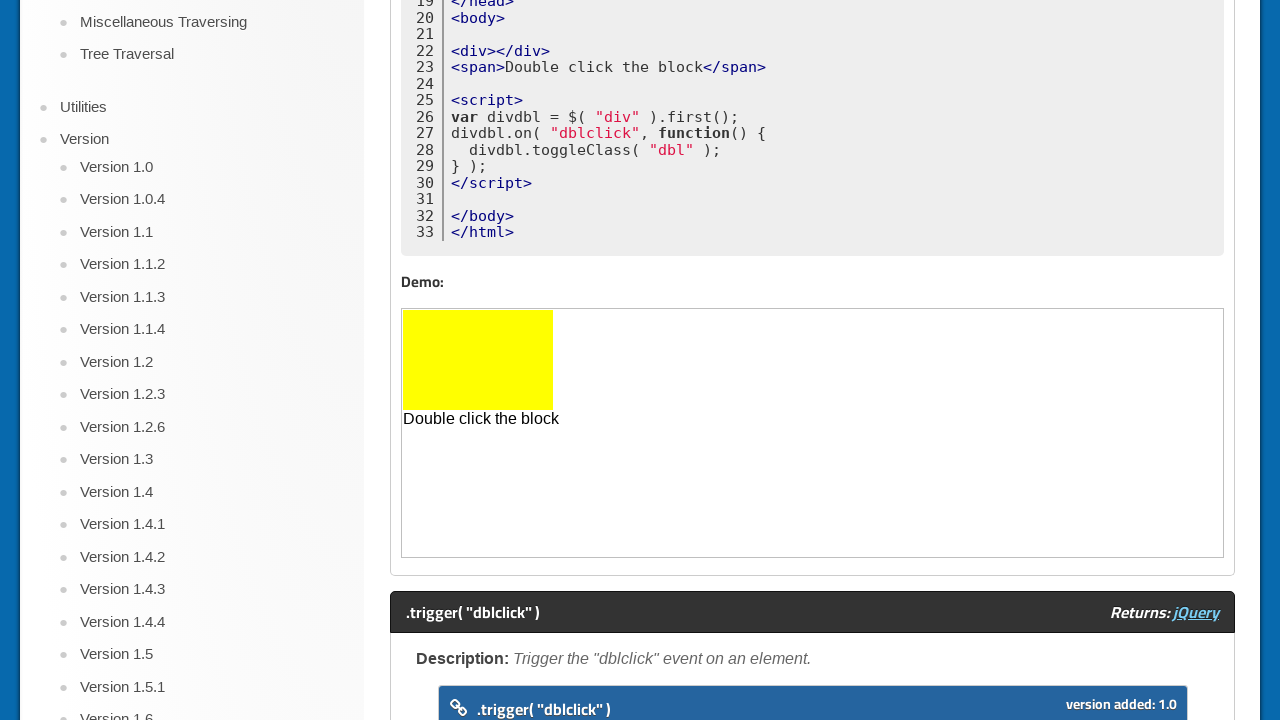

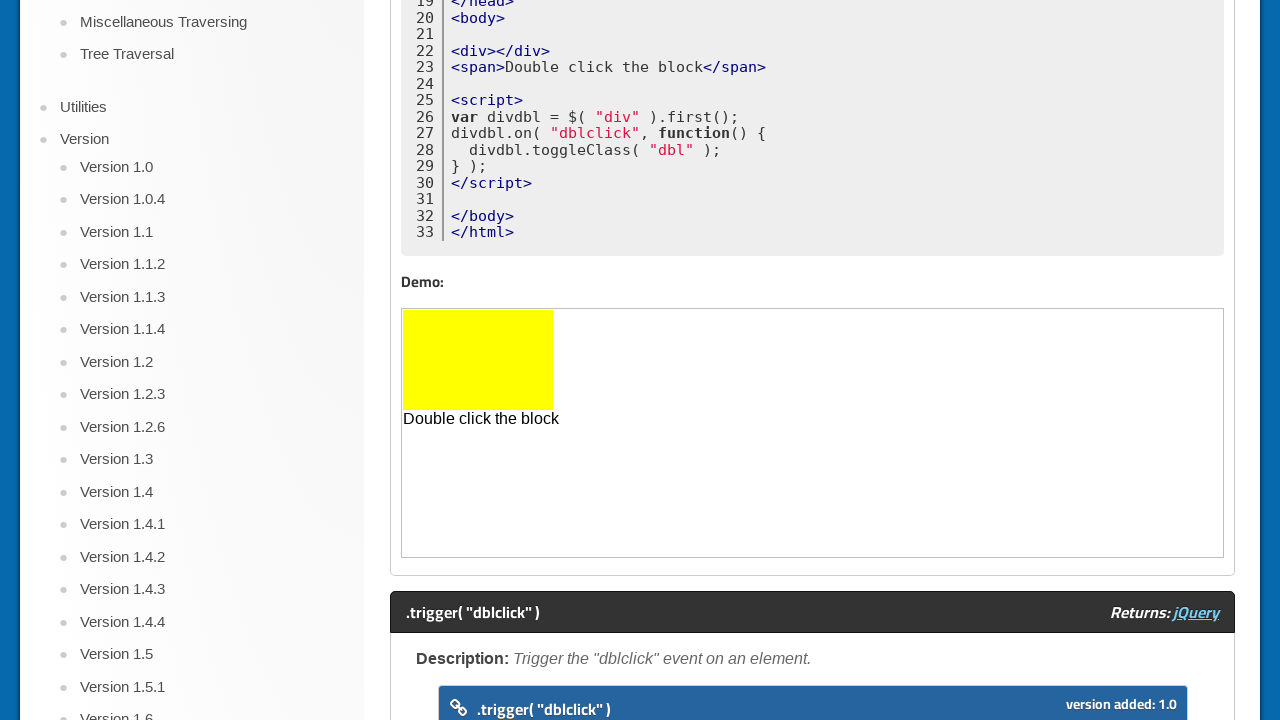